Tests multi-tab handling by clicking a link that opens a new page, extracting text from the new page, and using it to fill a field on the original page

Starting URL: https://rahulshettyacademy.com/loginpagePractise/

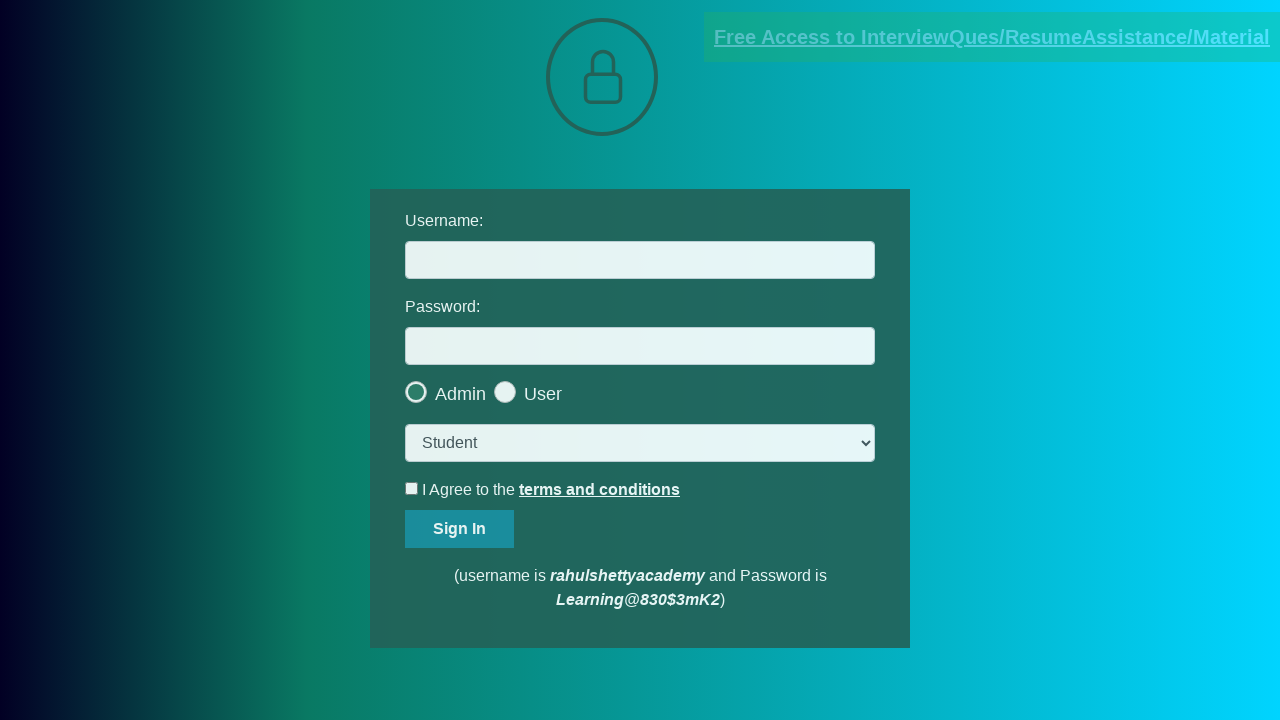

Located documents request link
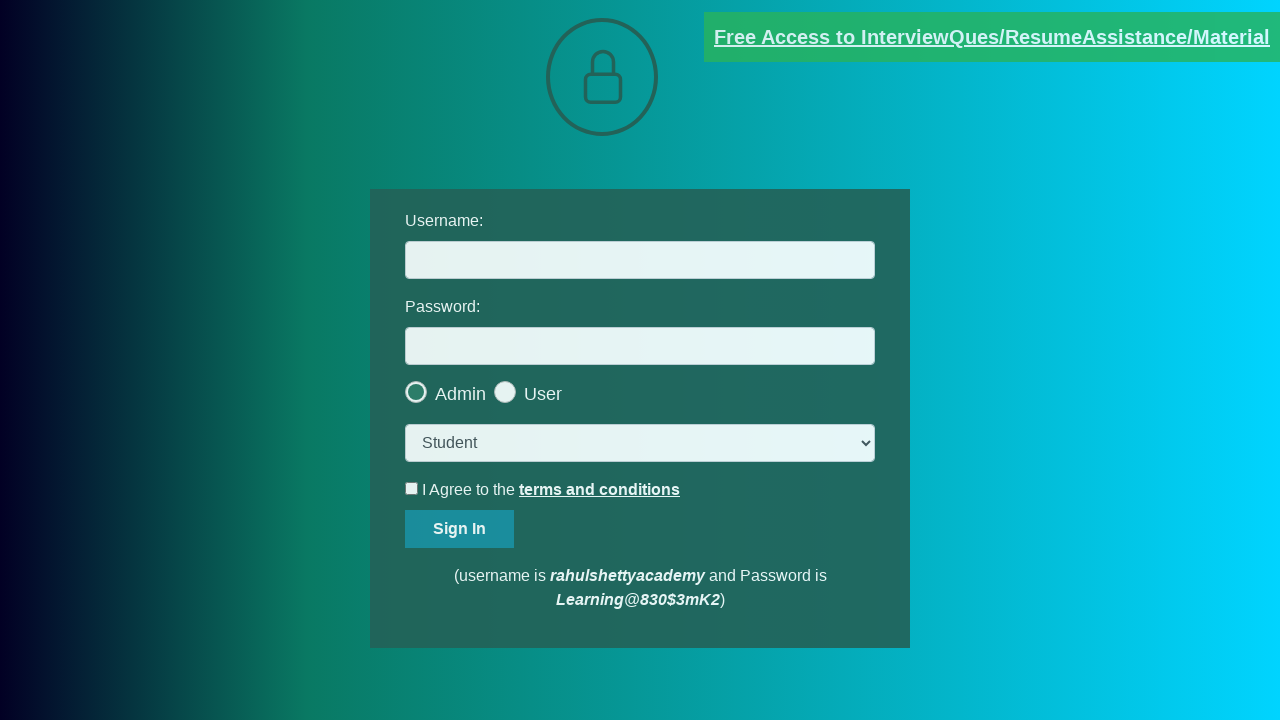

Clicked documents link and new page opened at (992, 37) on [href*='documents-request']
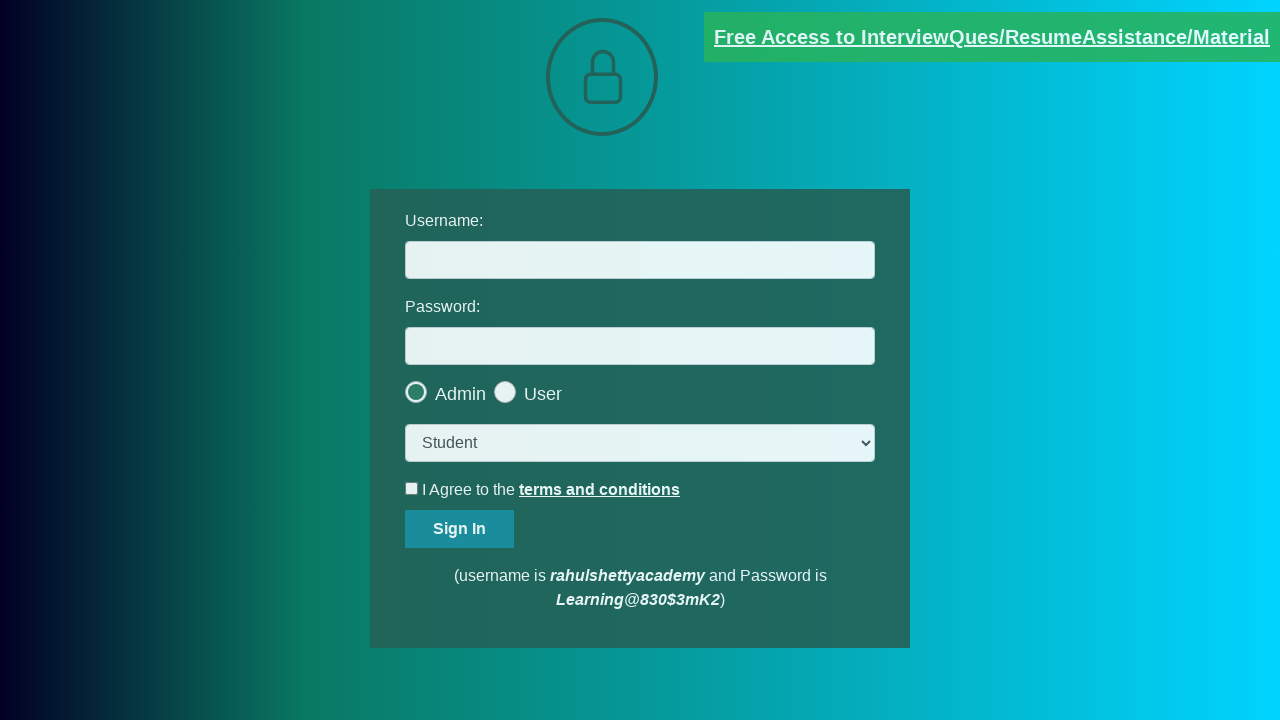

Captured new page object
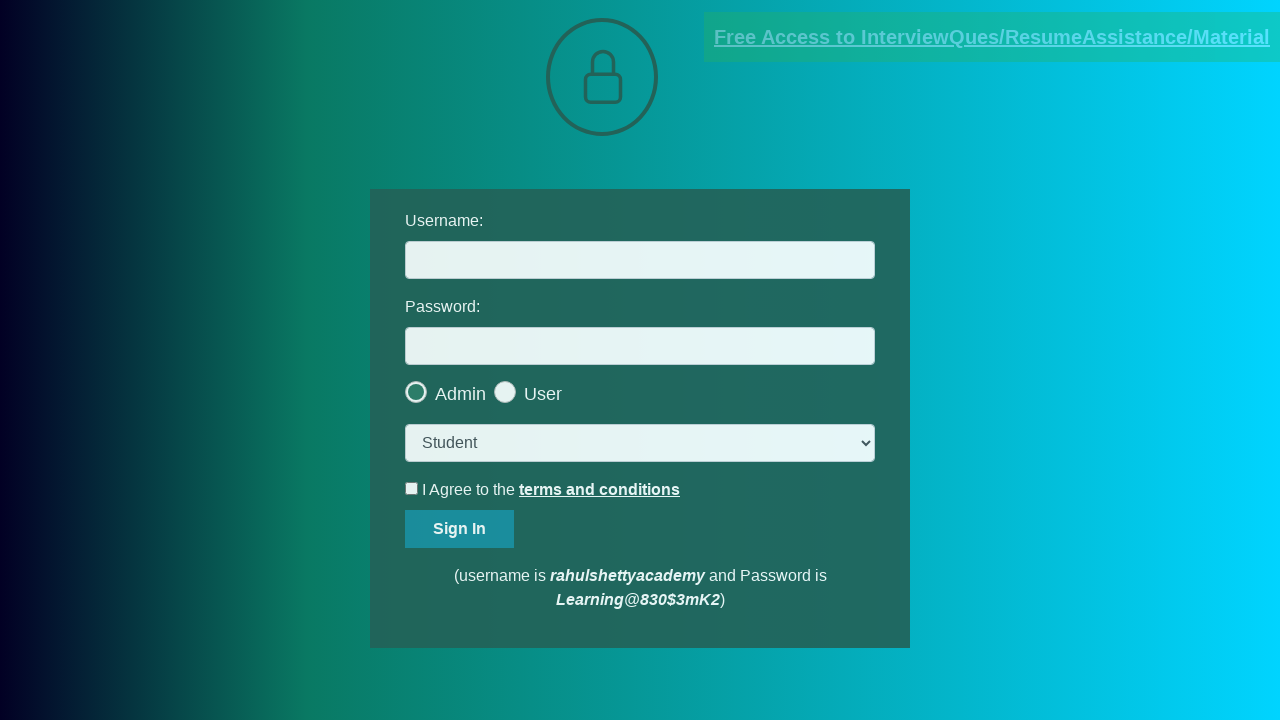

New page loaded and DOM content ready
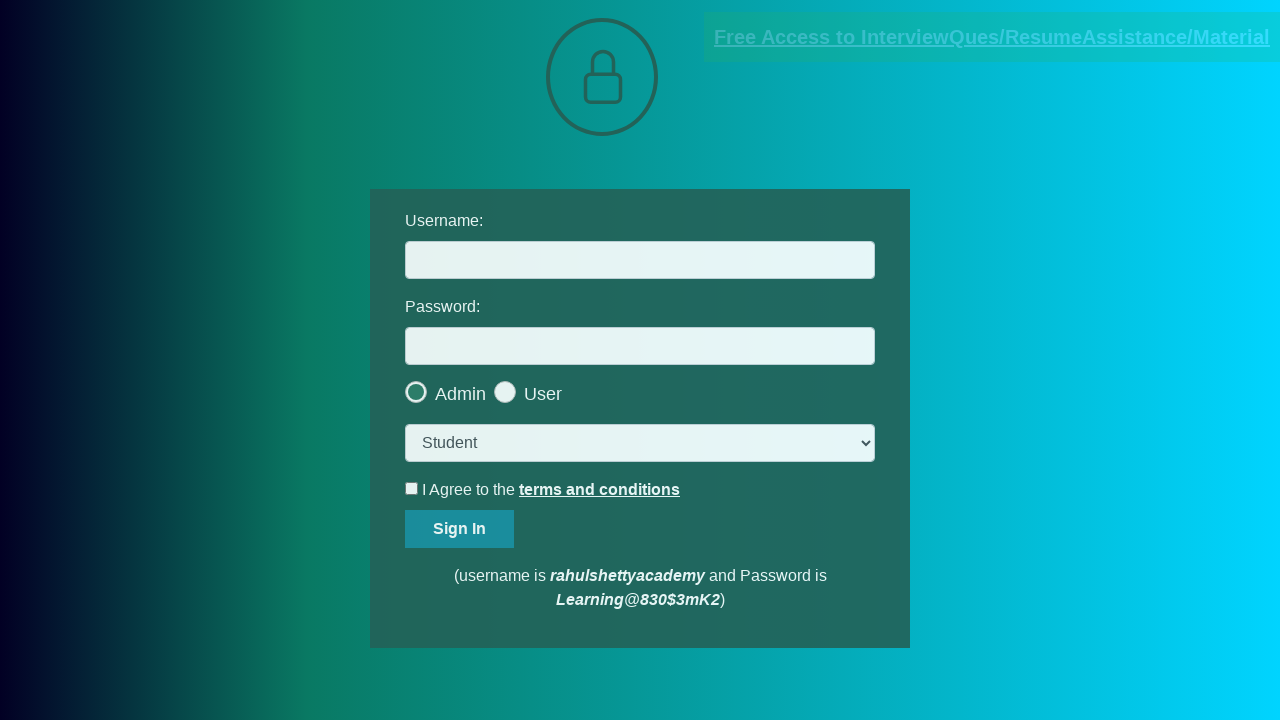

Extracted text content from red element on new page
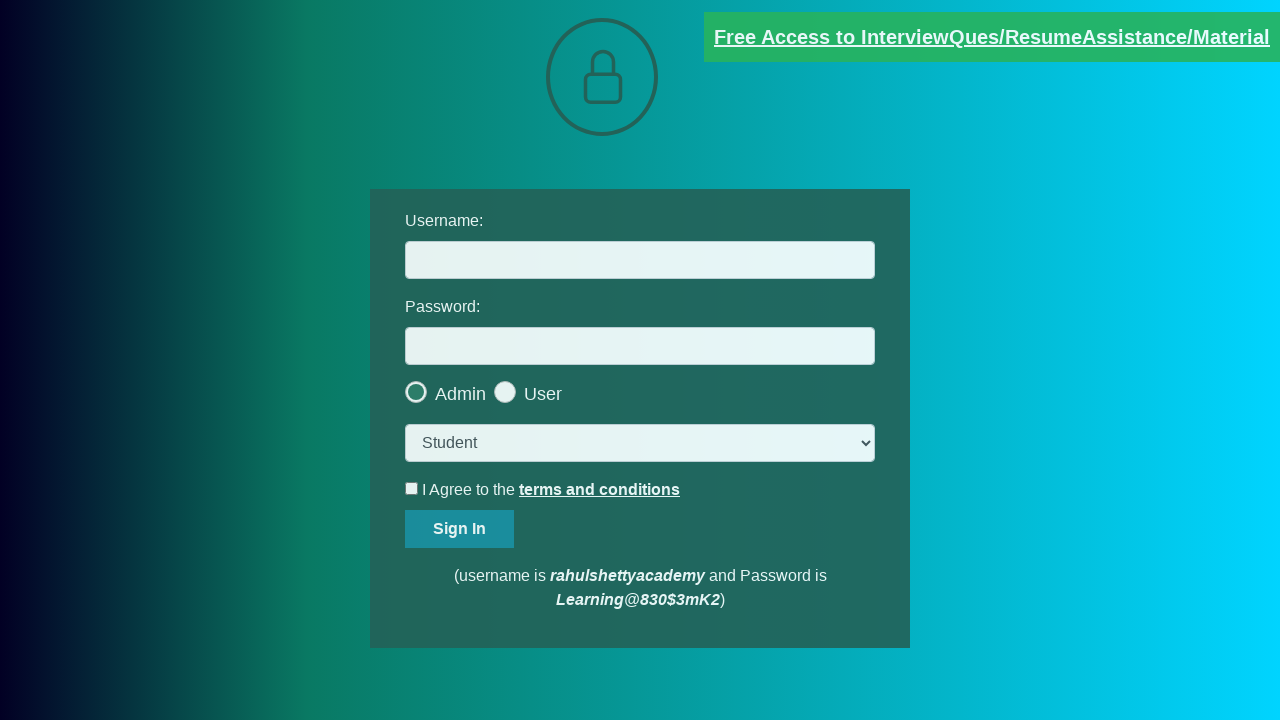

Parsed email from extracted text: rahulshettyacademy.com
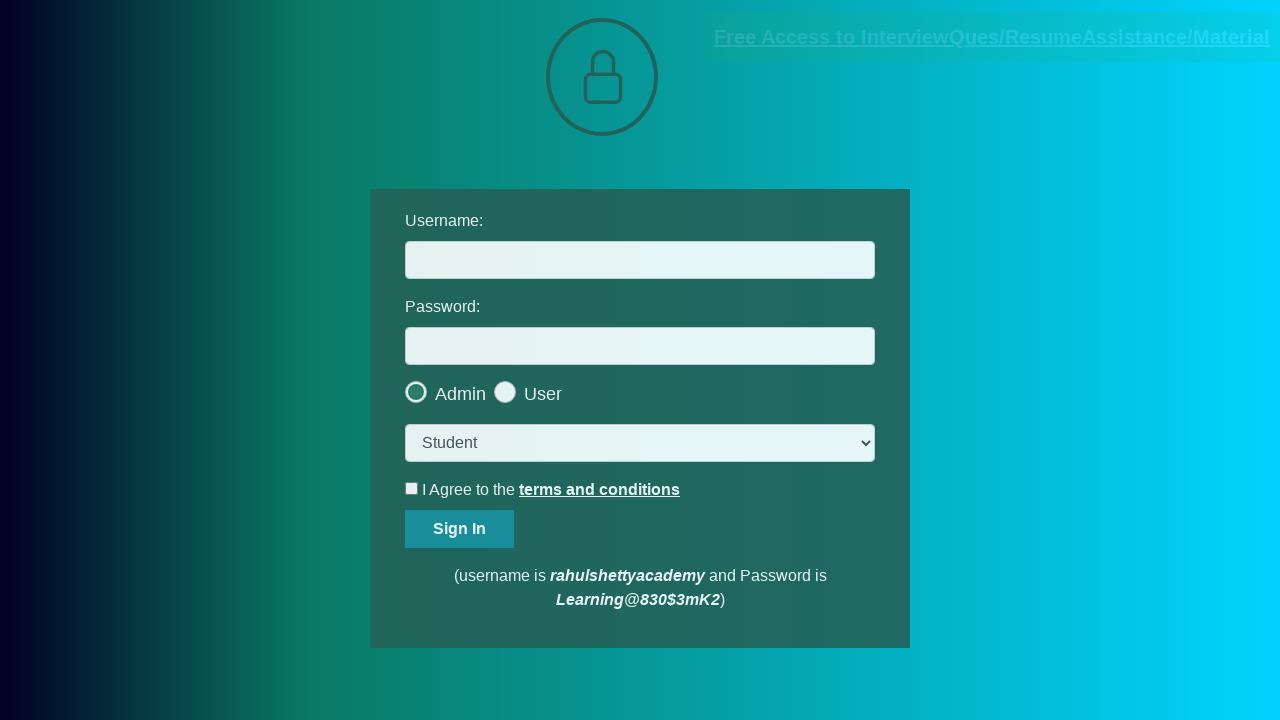

Filled username field with extracted email: rahulshettyacademy.com on #username
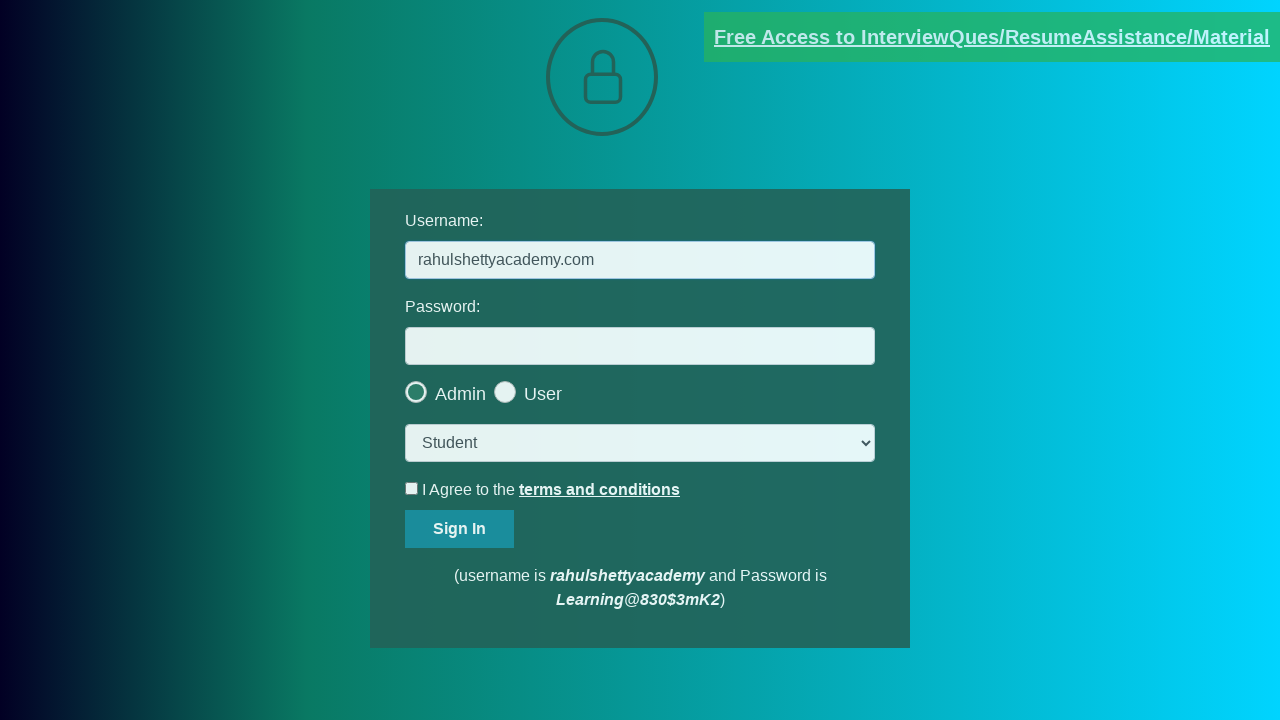

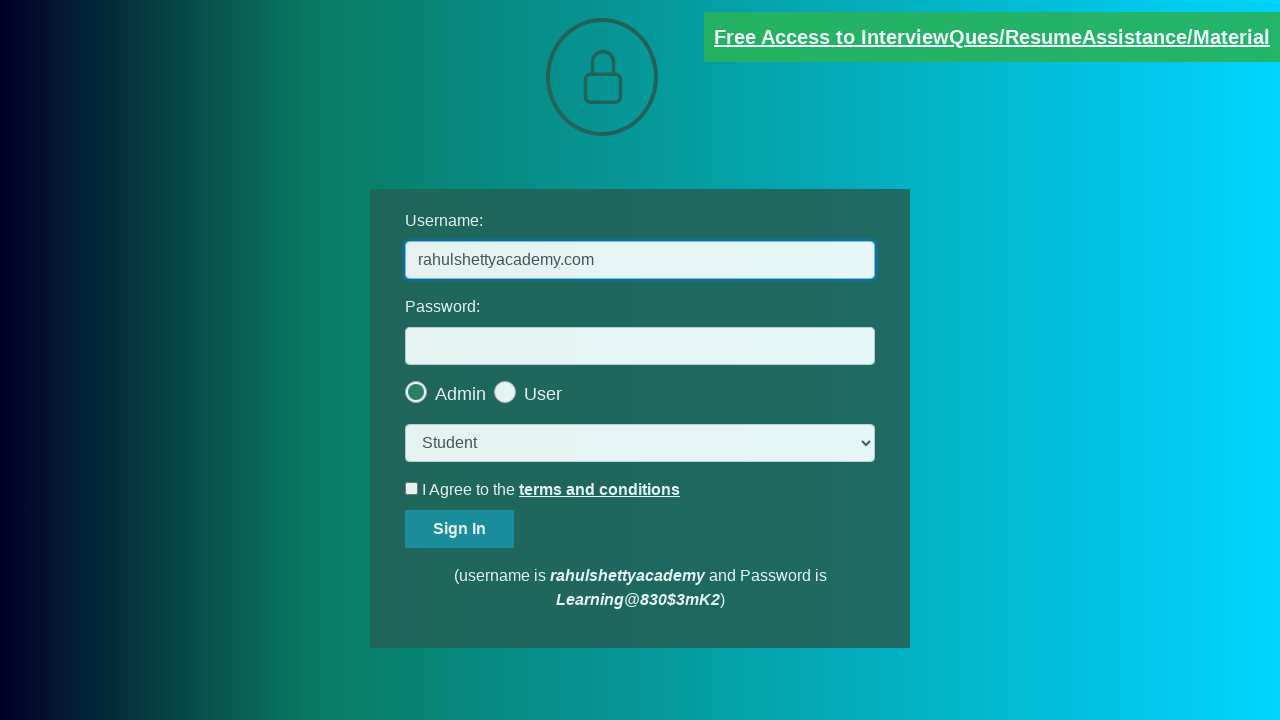